Navigates to W3Schools HTML tables page and iterates through table rows to find and verify a specific company name

Starting URL: https://www.w3schools.com/html/html_tables.asp

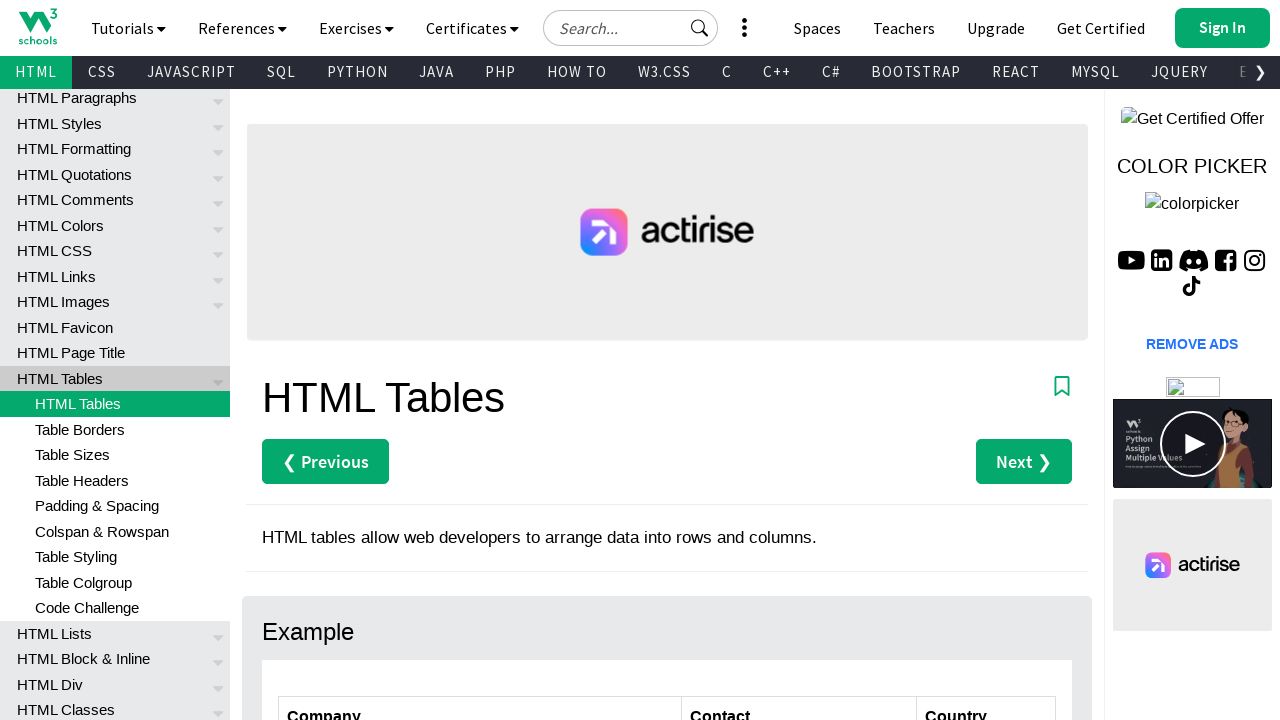

Navigated to W3Schools HTML tables page
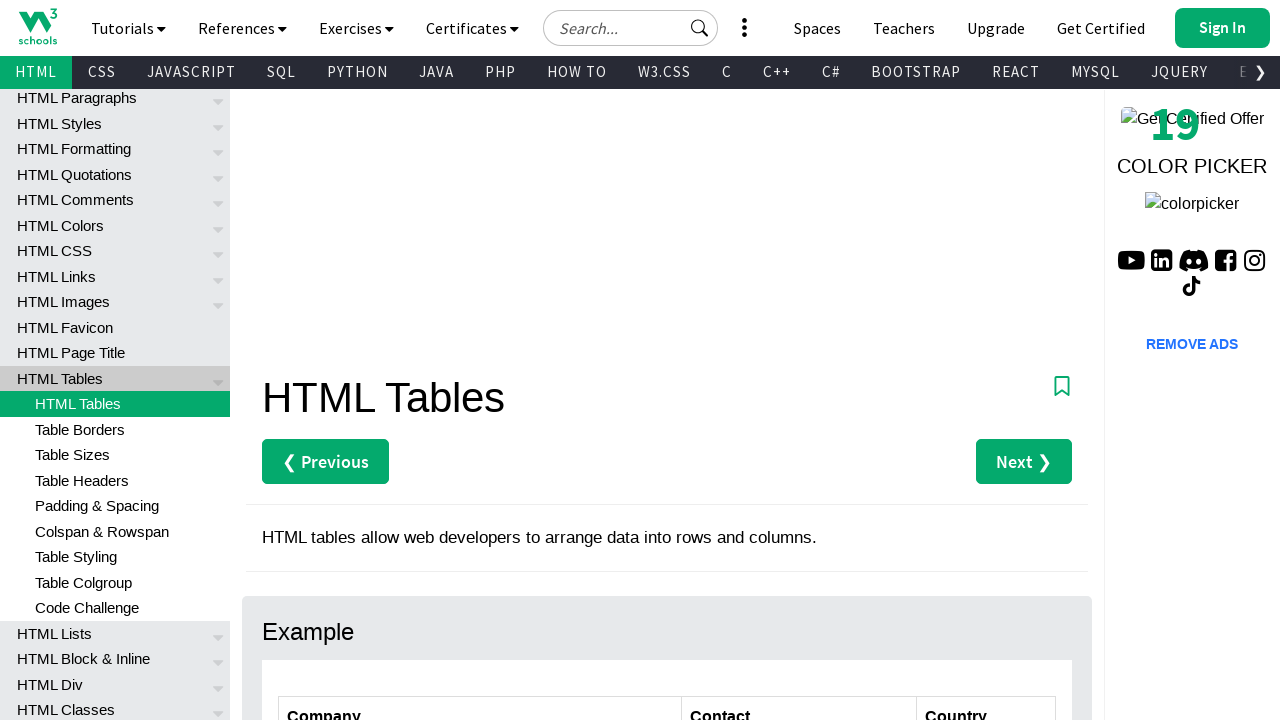

Located company name element in table row 2
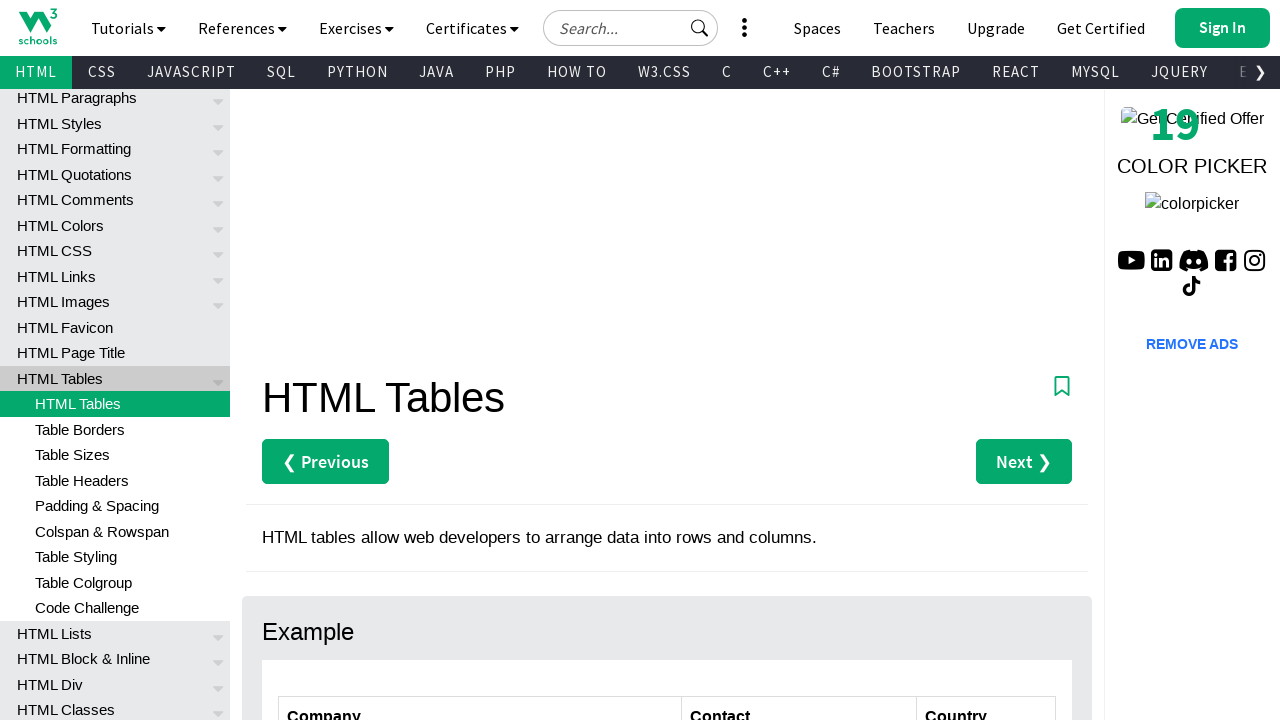

Retrieved company name: 'Alfreds Futterkiste'
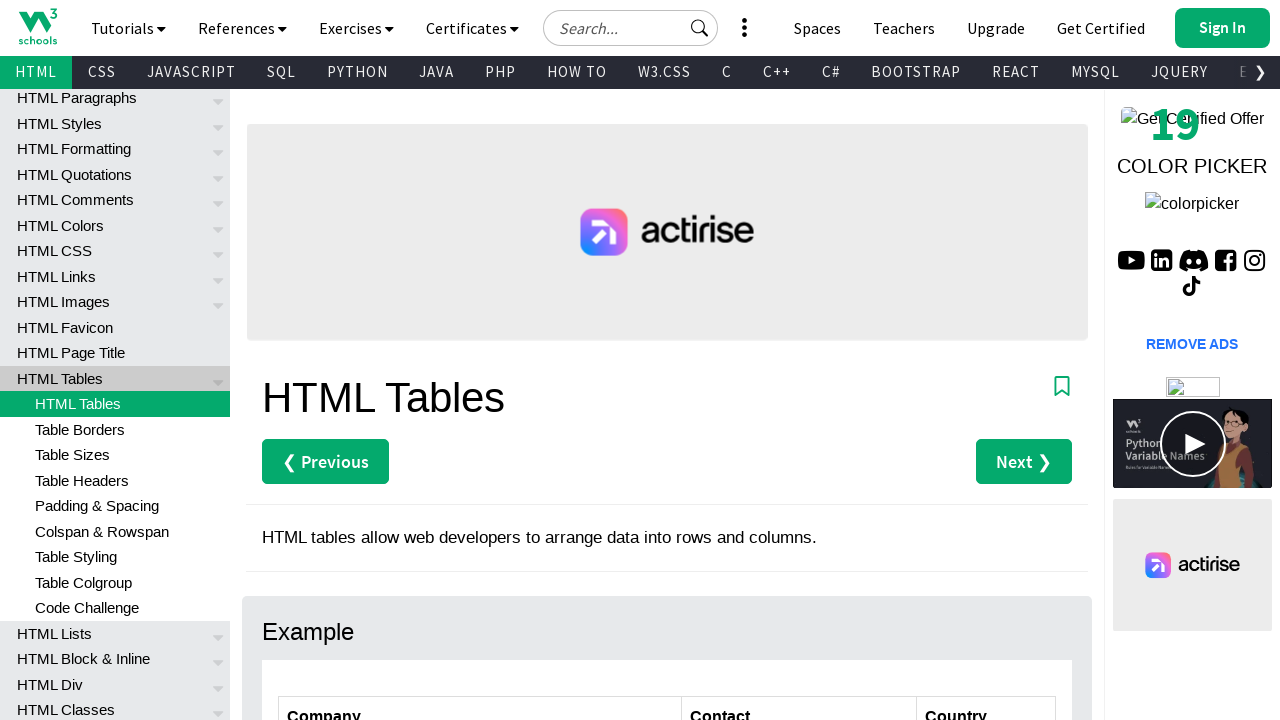

Located company name element in table row 3
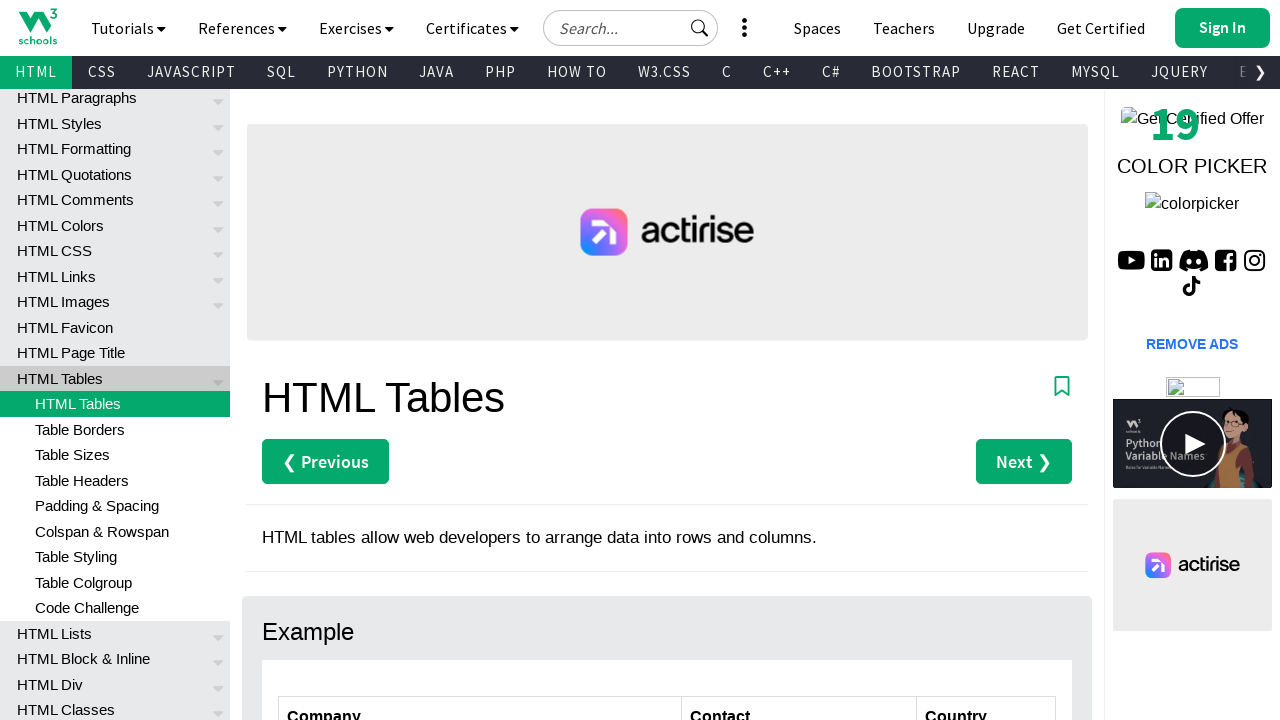

Retrieved company name: 'Centro comercial Moctezuma'
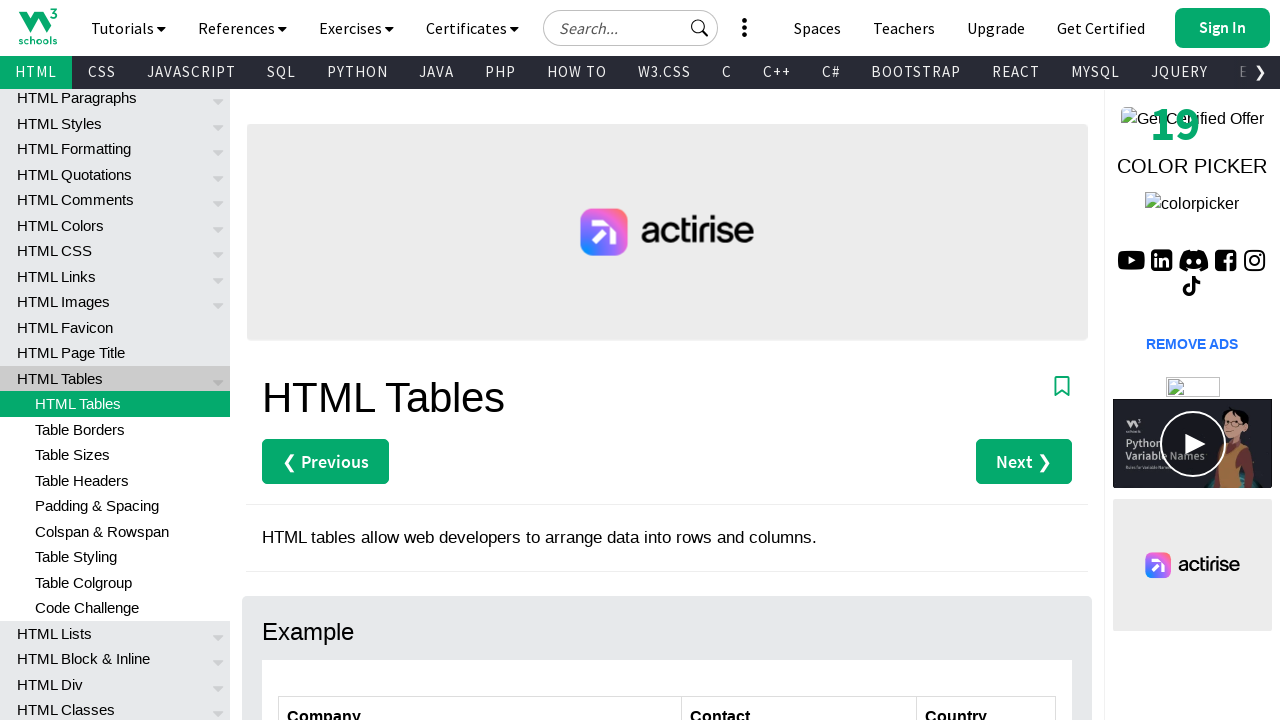

Located company name element in table row 4
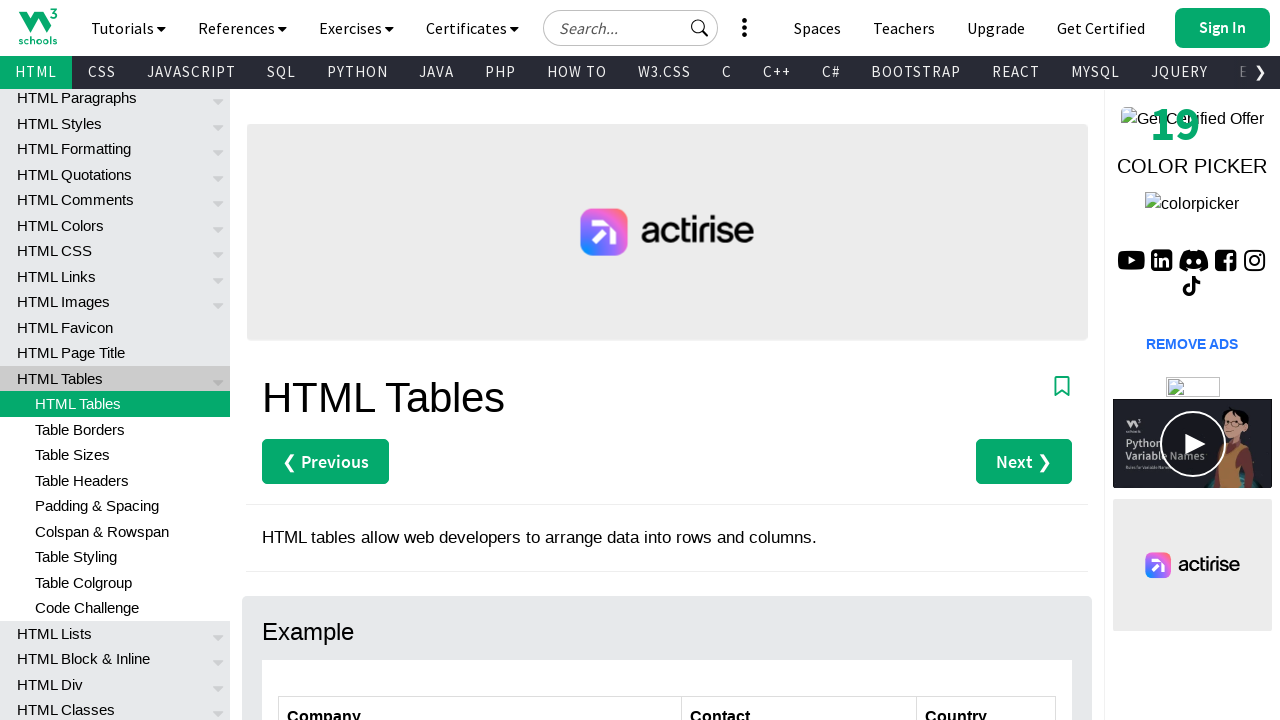

Retrieved company name: 'Ernst Handel'
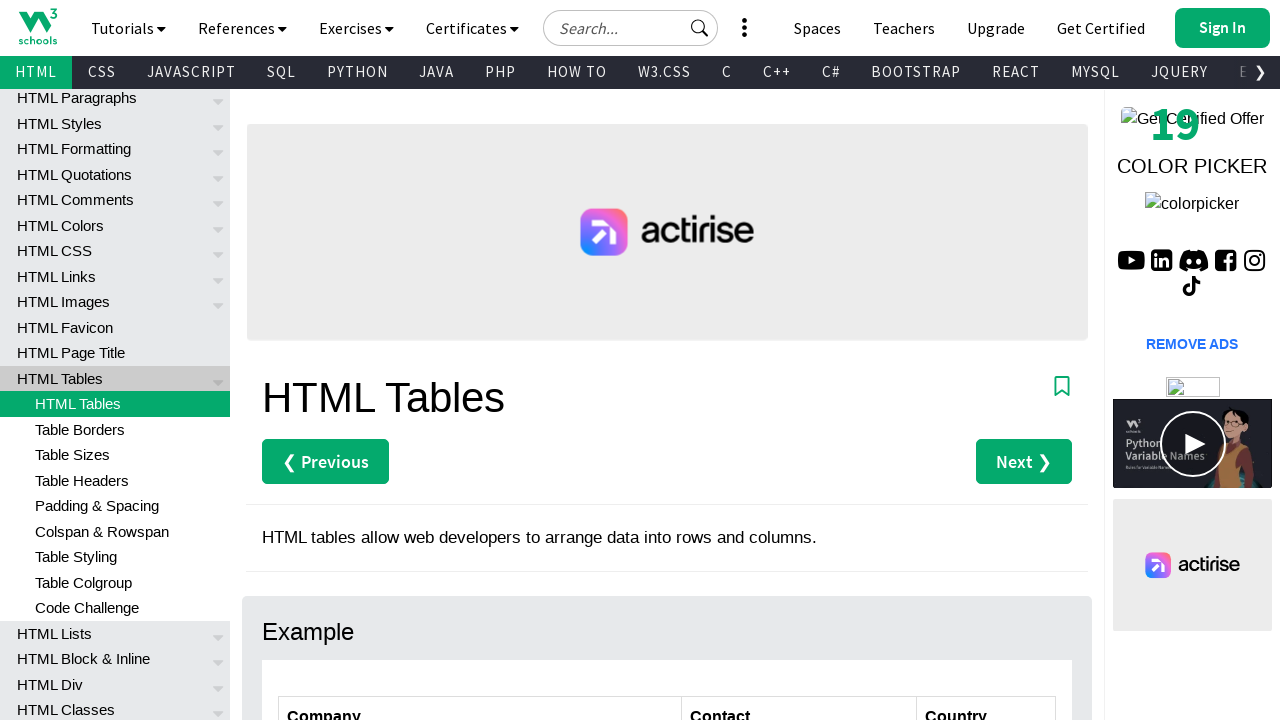

Located company name element in table row 5
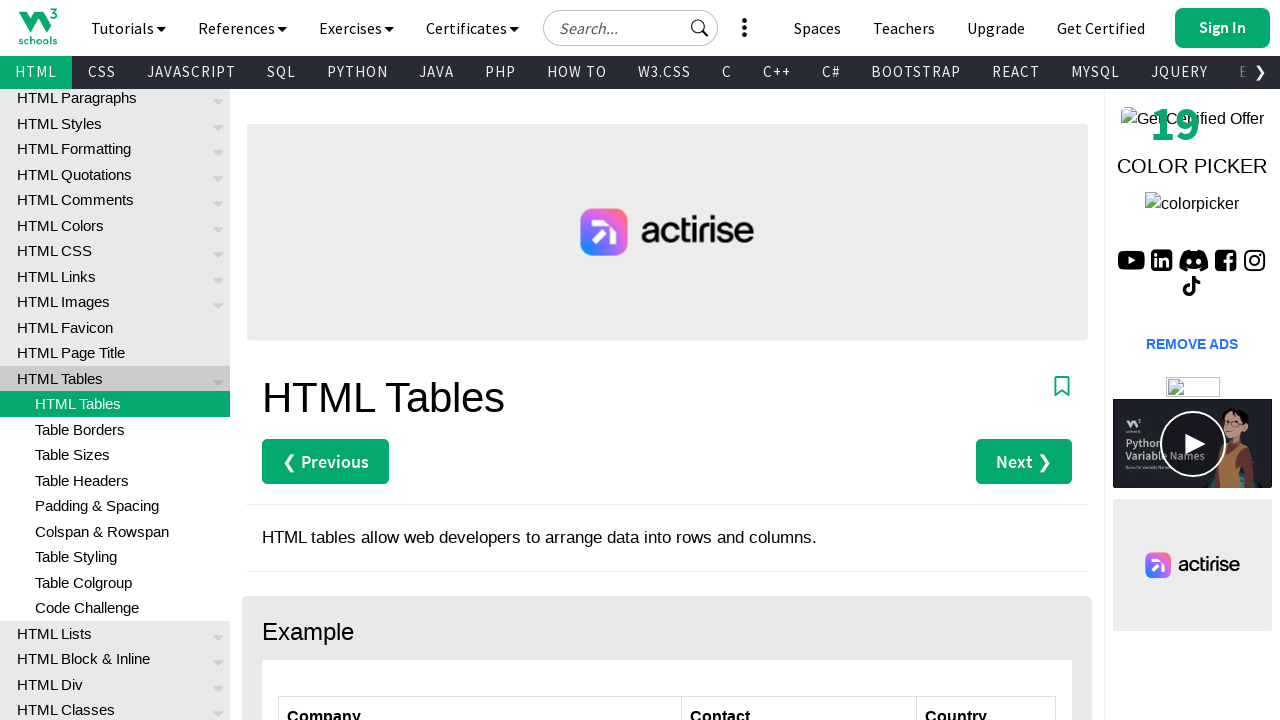

Retrieved company name: 'Island Trading'
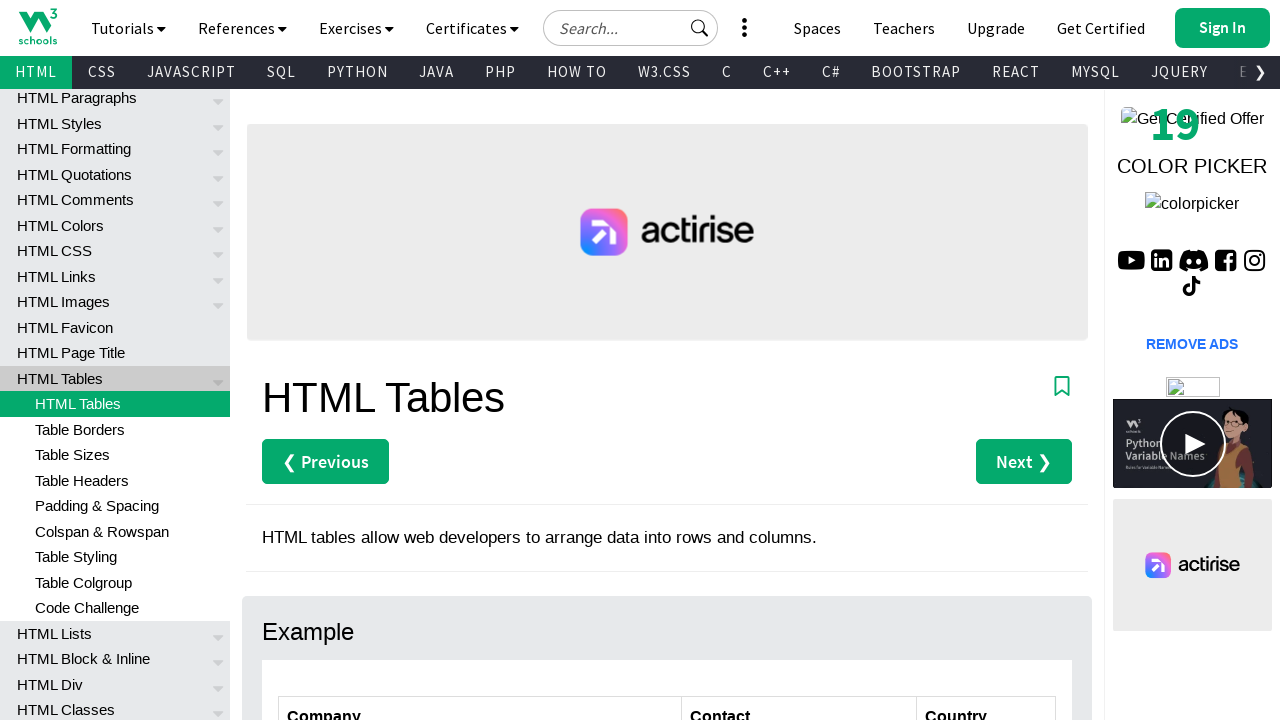

Found target company 'Island Trading' in table
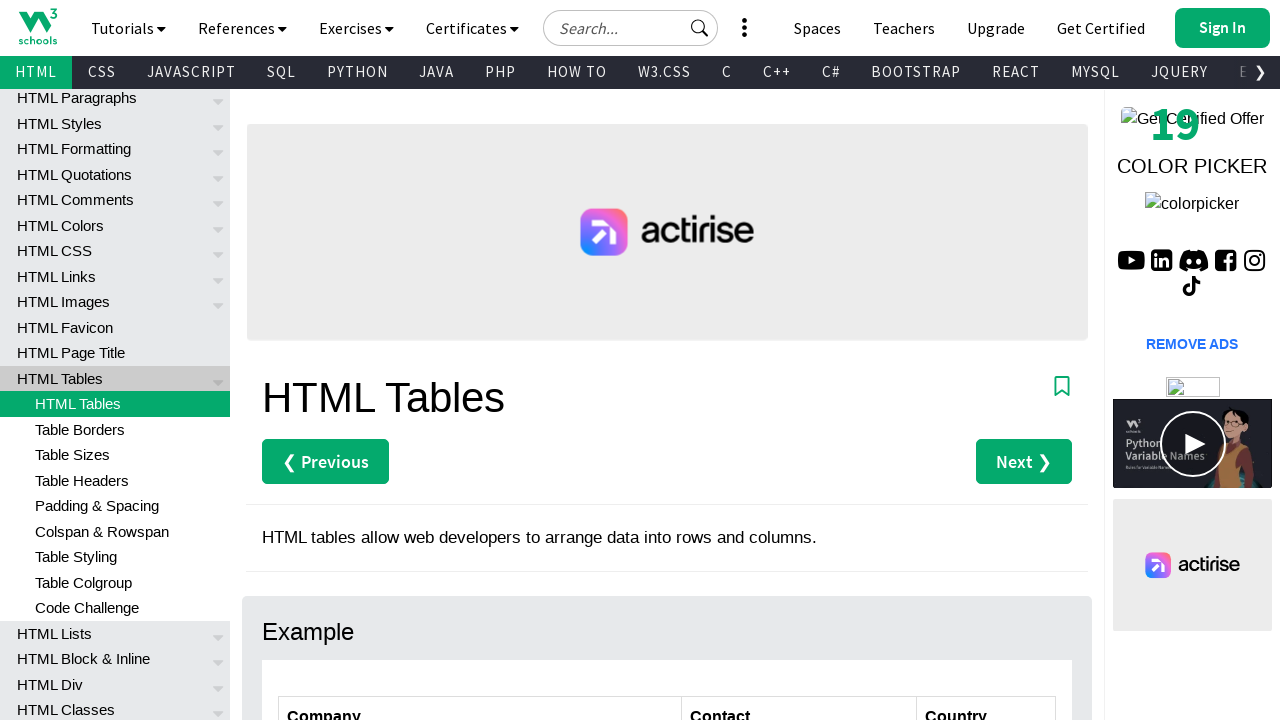

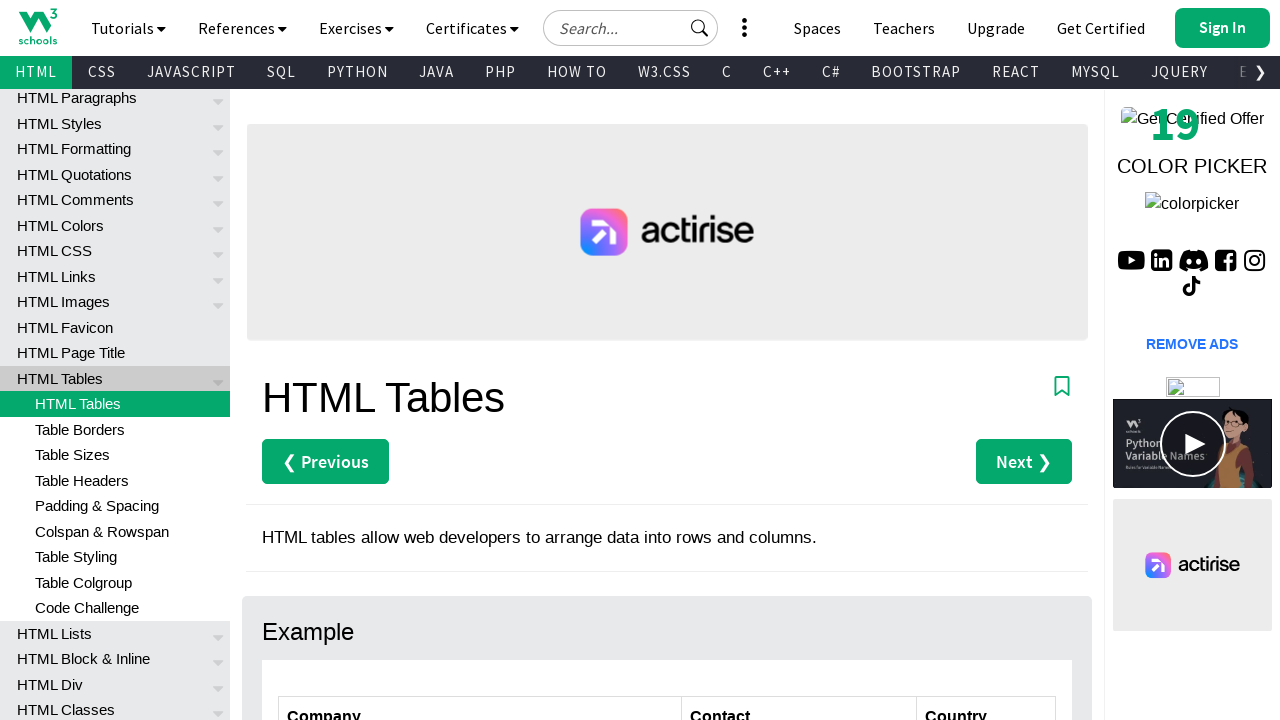